Waits for a price to reach $100, clicks a book button, calculates a mathematical expression based on a displayed value, and submits the answer

Starting URL: http://suninjuly.github.io/explicit_wait2.html

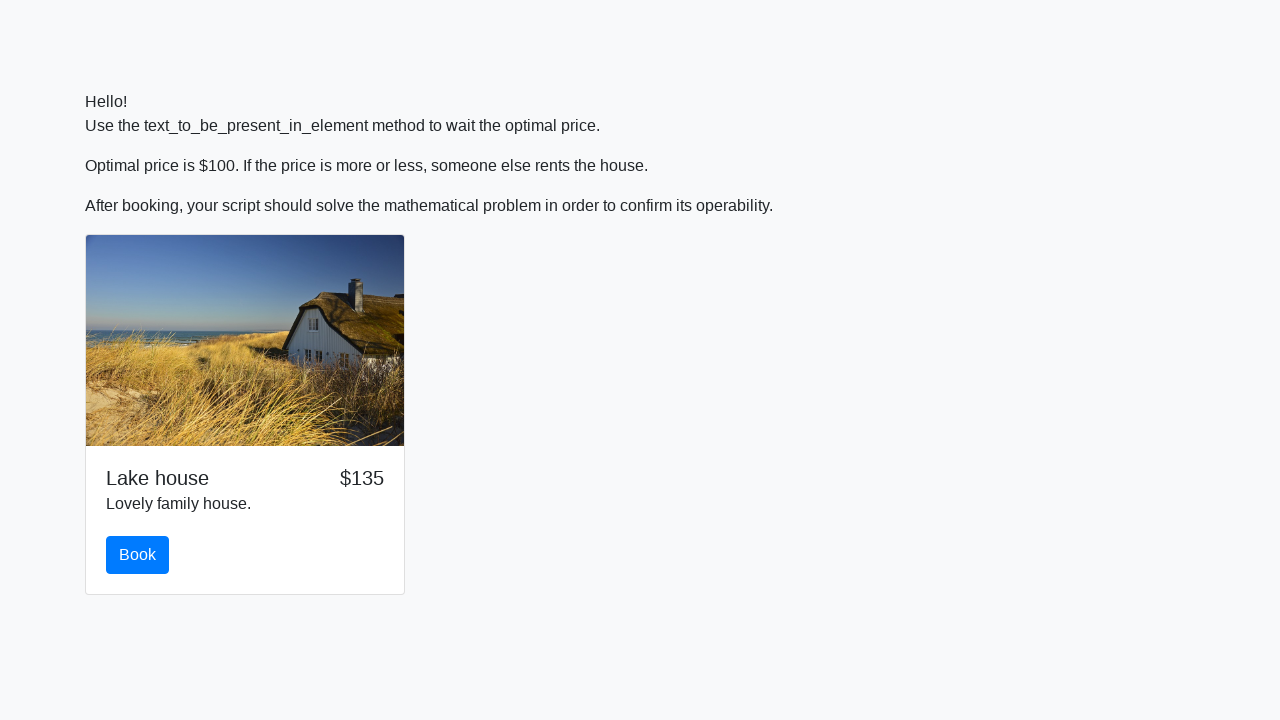

Waited for price to reach $100
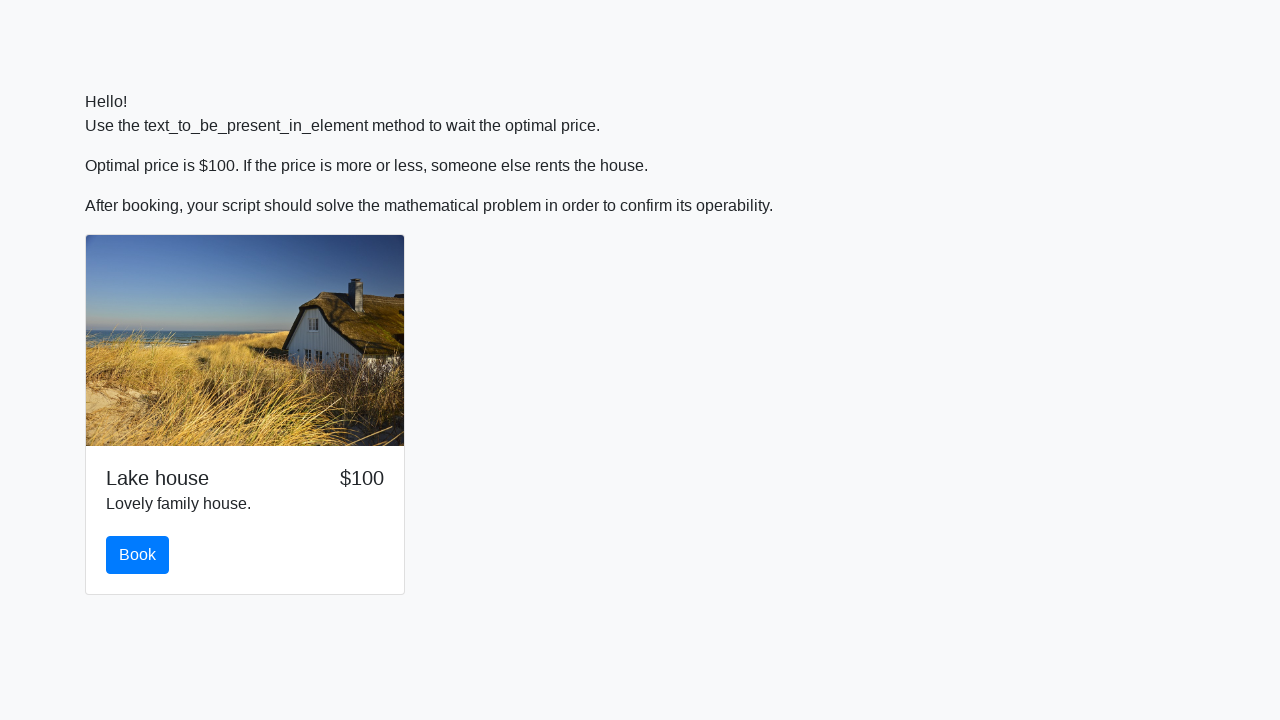

Clicked the book button at (138, 555) on #book
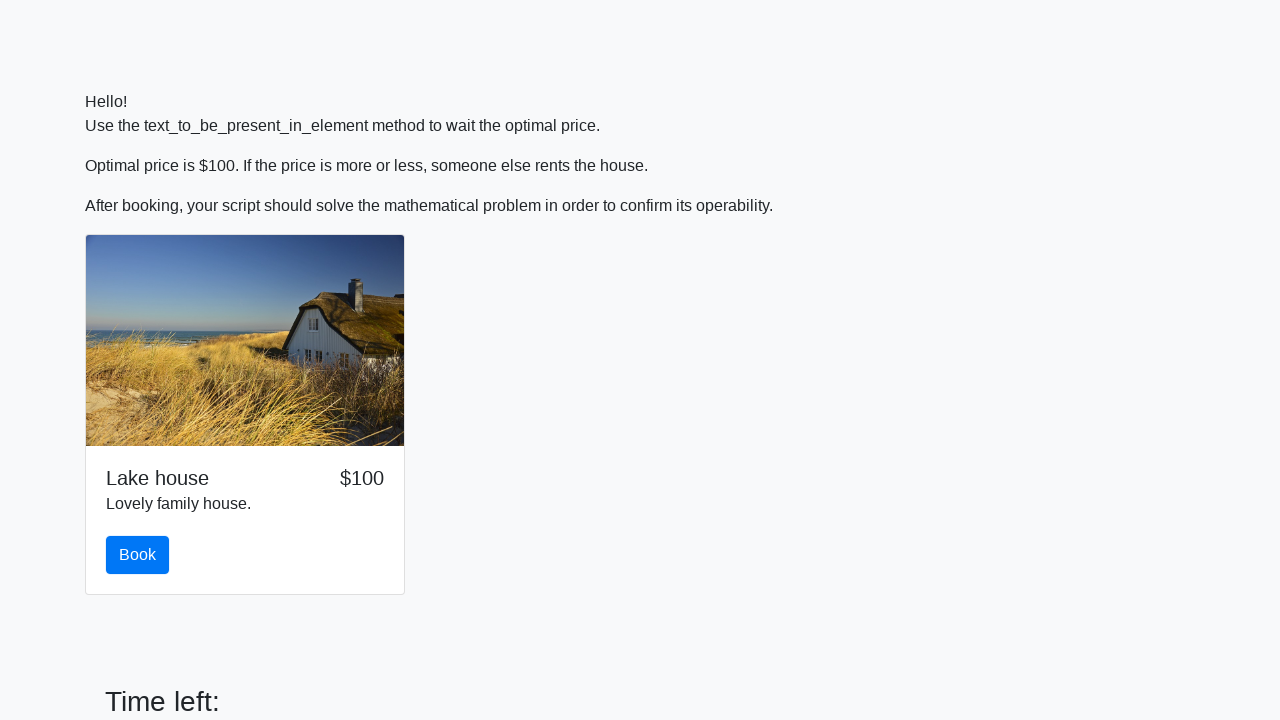

Retrieved input value: 189
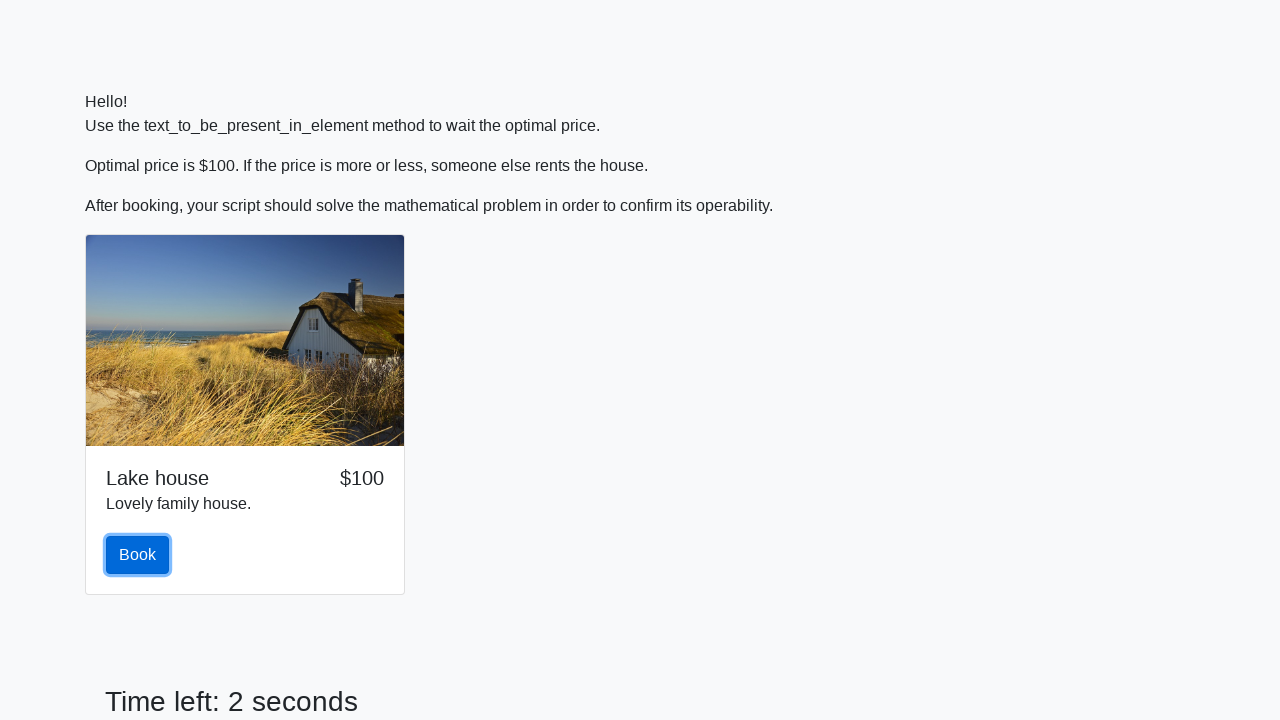

Calculated mathematical expression result: 1.7578260970487882
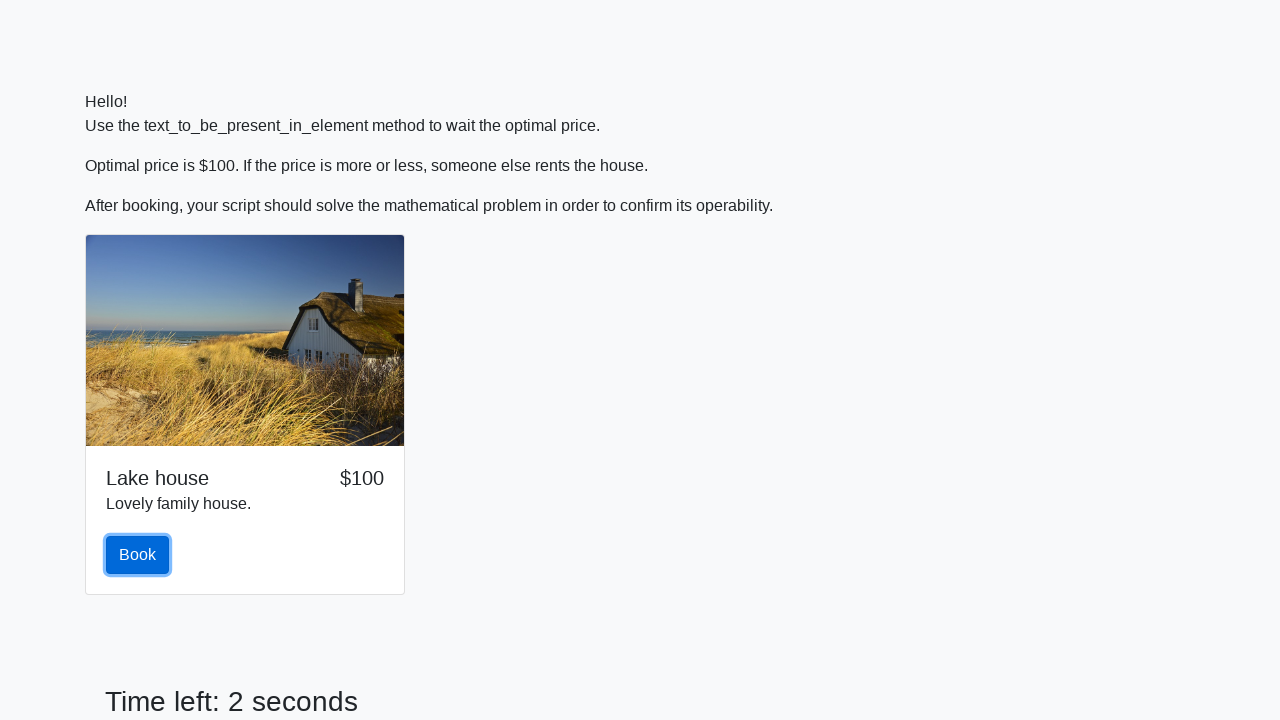

Scrolled down 100 pixels
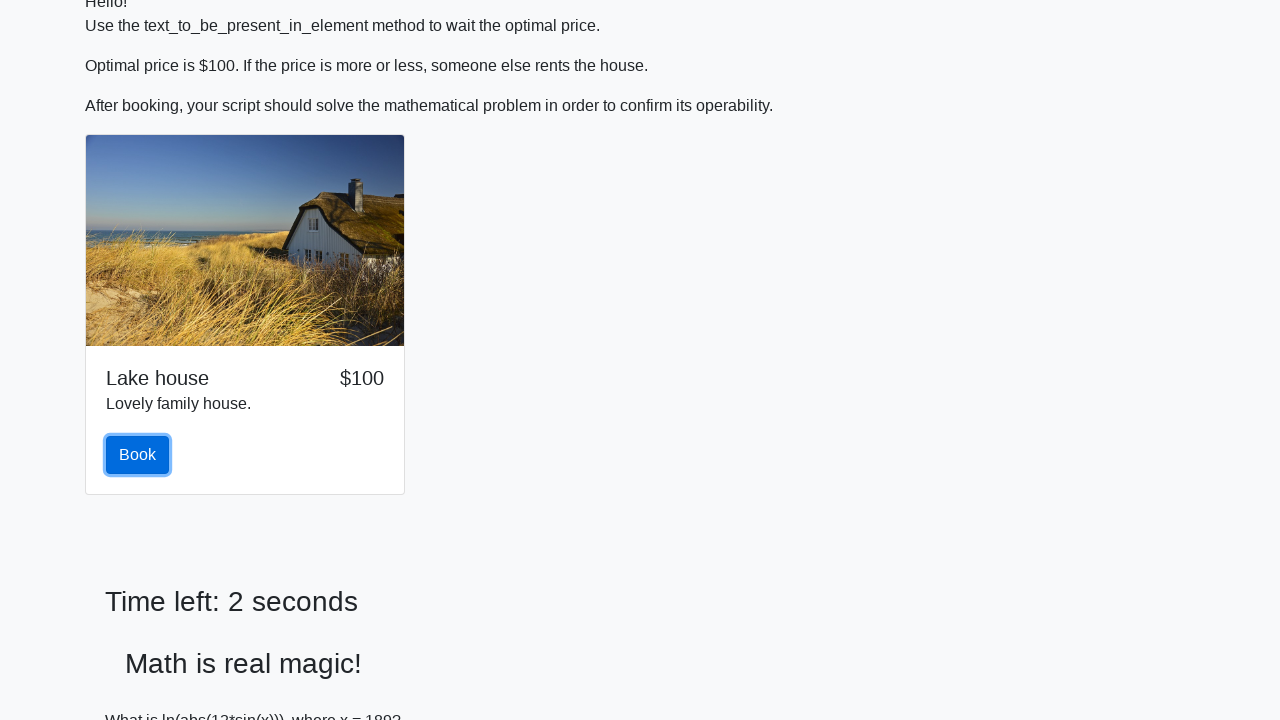

Filled answer field with calculated value: 1.7578260970487882 on #answer
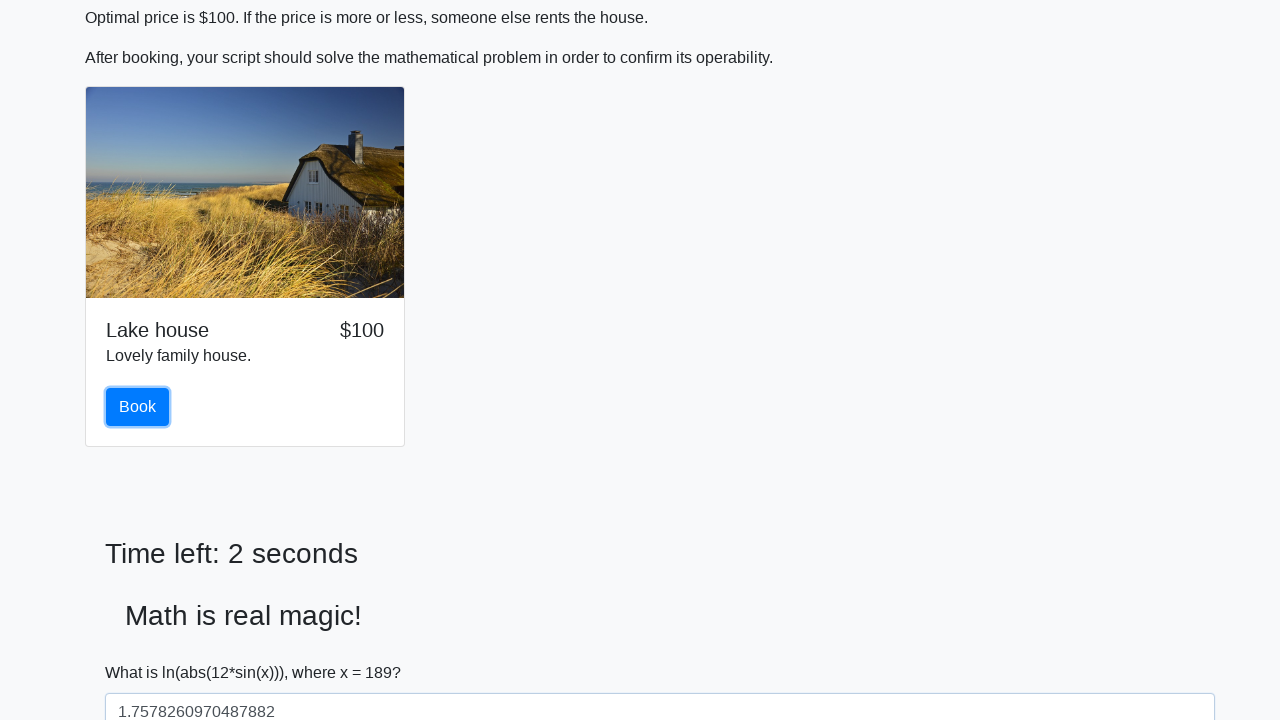

Clicked solve button to submit answer at (143, 651) on #solve
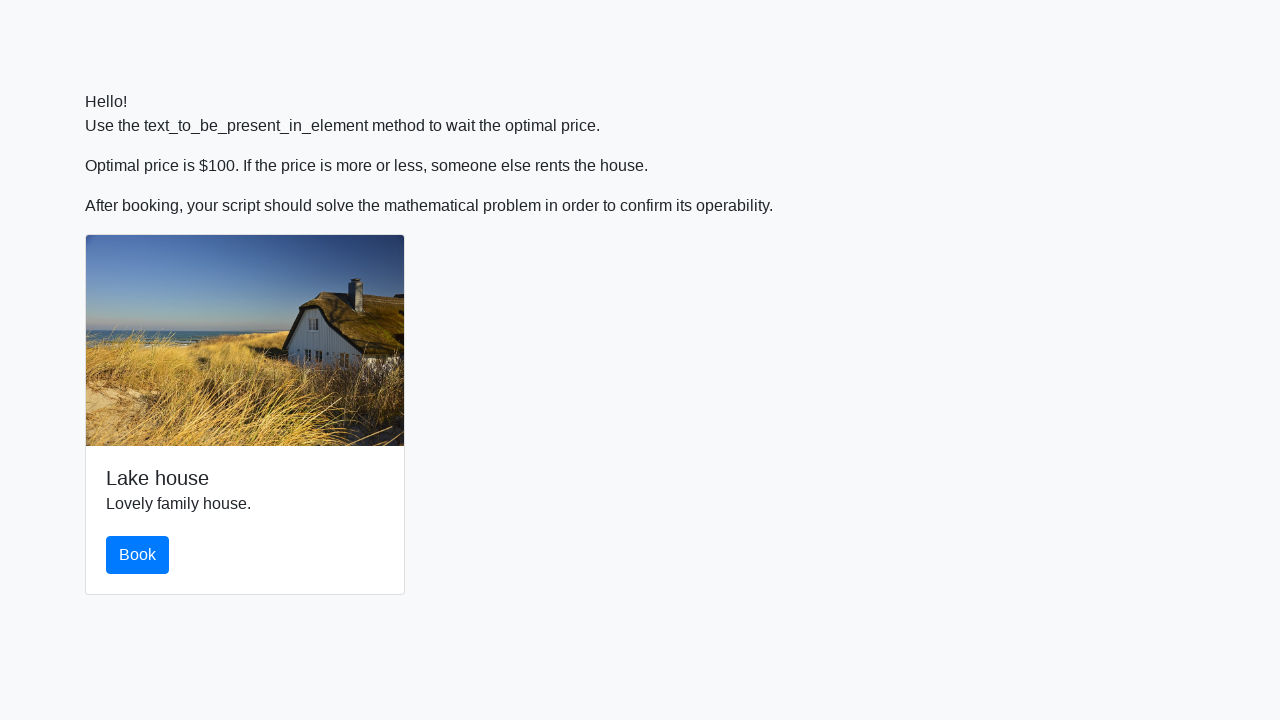

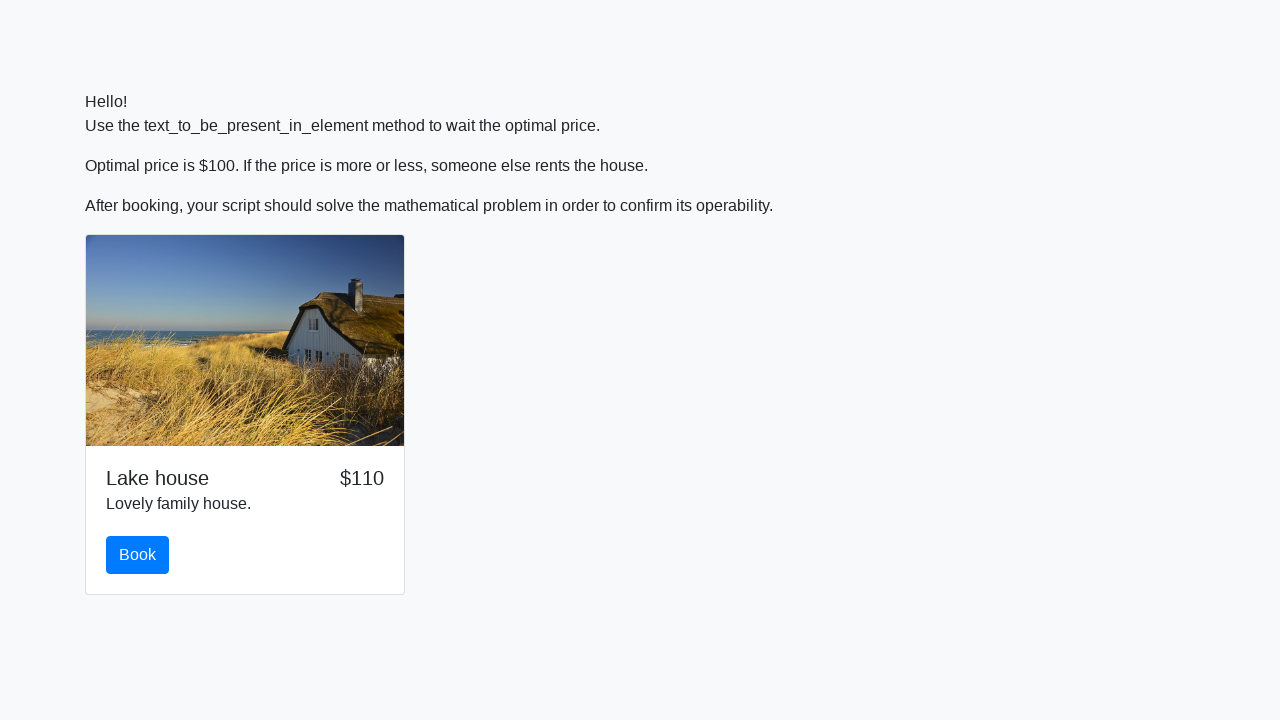